Tests a demo login form by filling username and password fields, clicking the login button, and verifying the URL changes to example.com

Starting URL: https://www.stealmylogin.com/demo.html

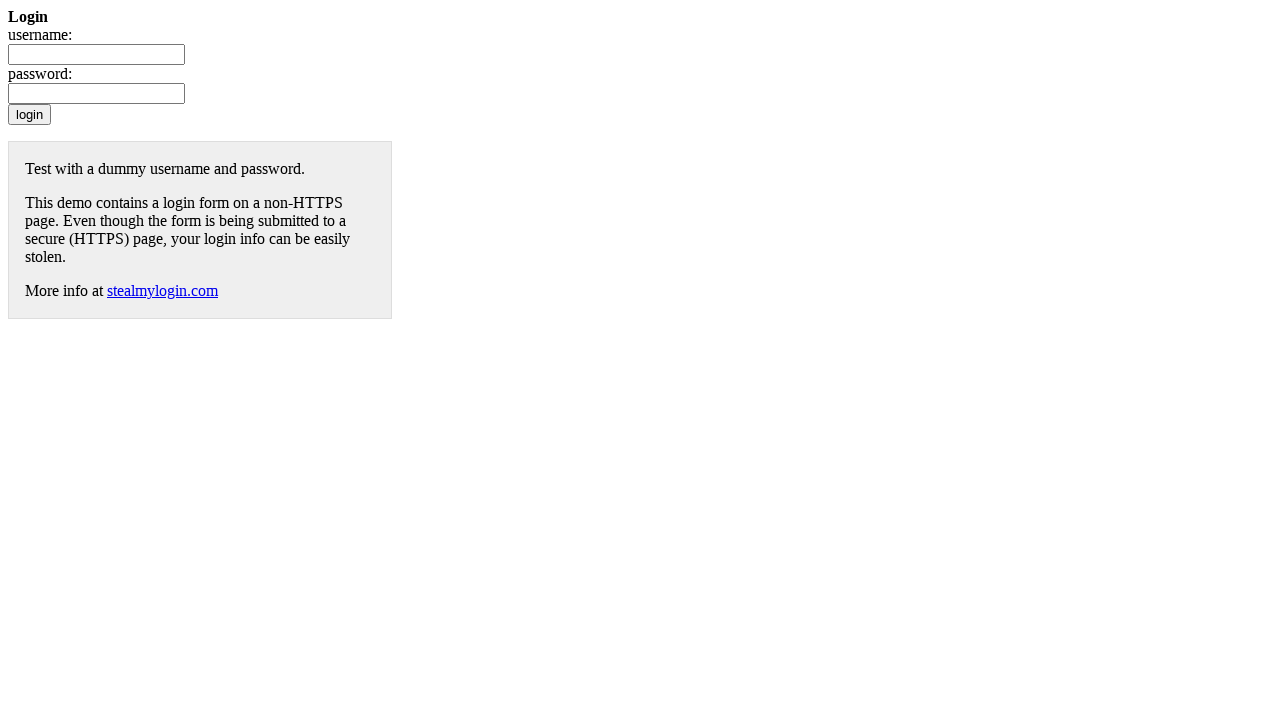

Filled username field with 'testuser456' on input[name='username']
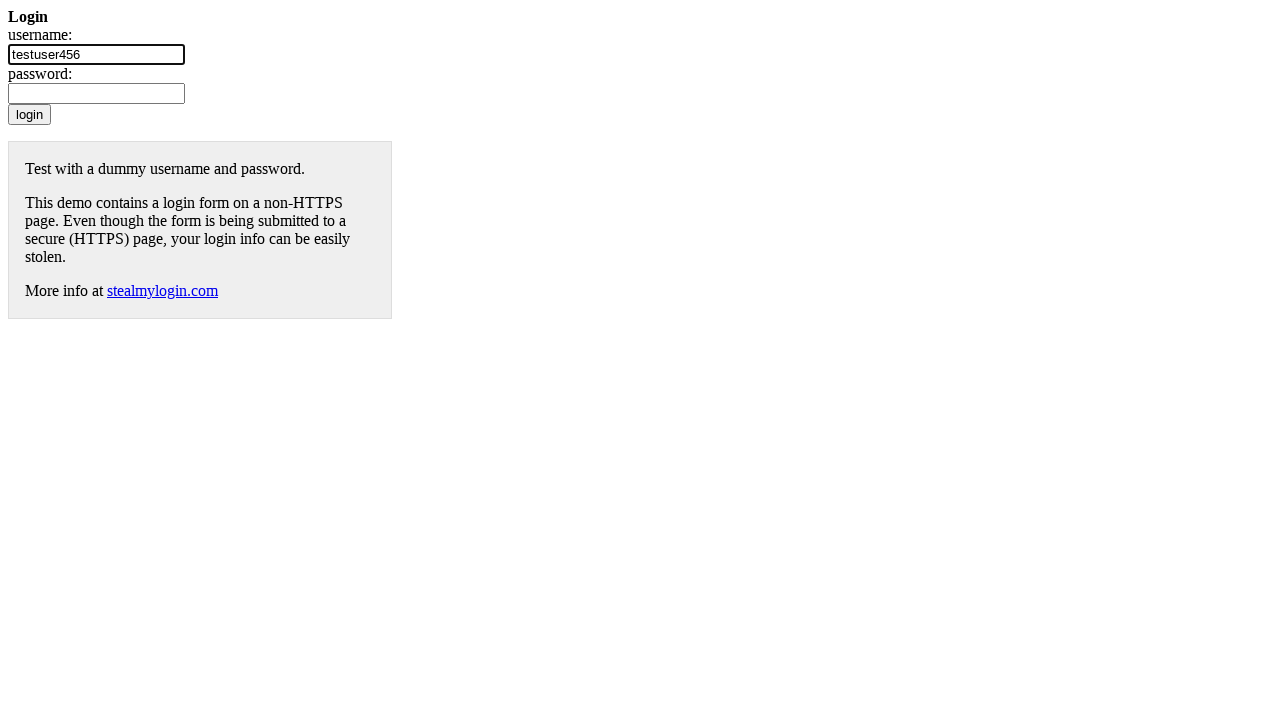

Filled password field with 'pass2024' on input[name='password']
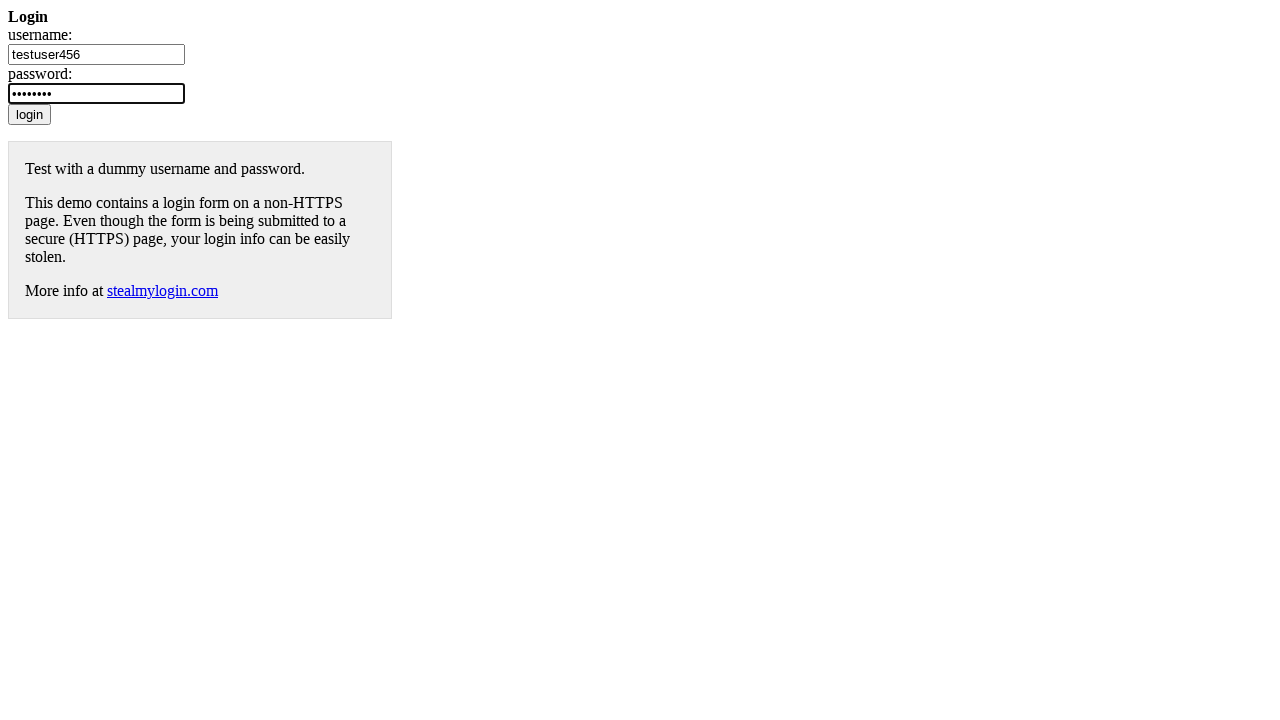

Clicked login button at (30, 114) on input[type='submit']
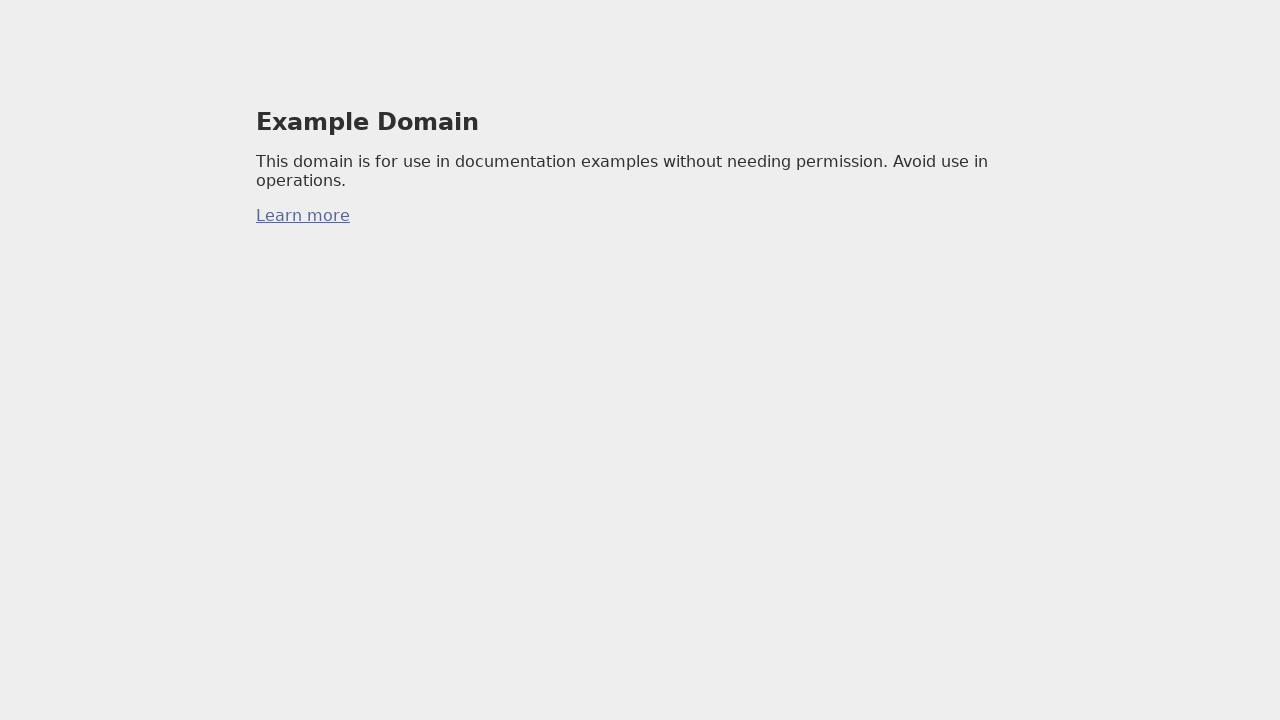

Verified URL changed to https://example.com/
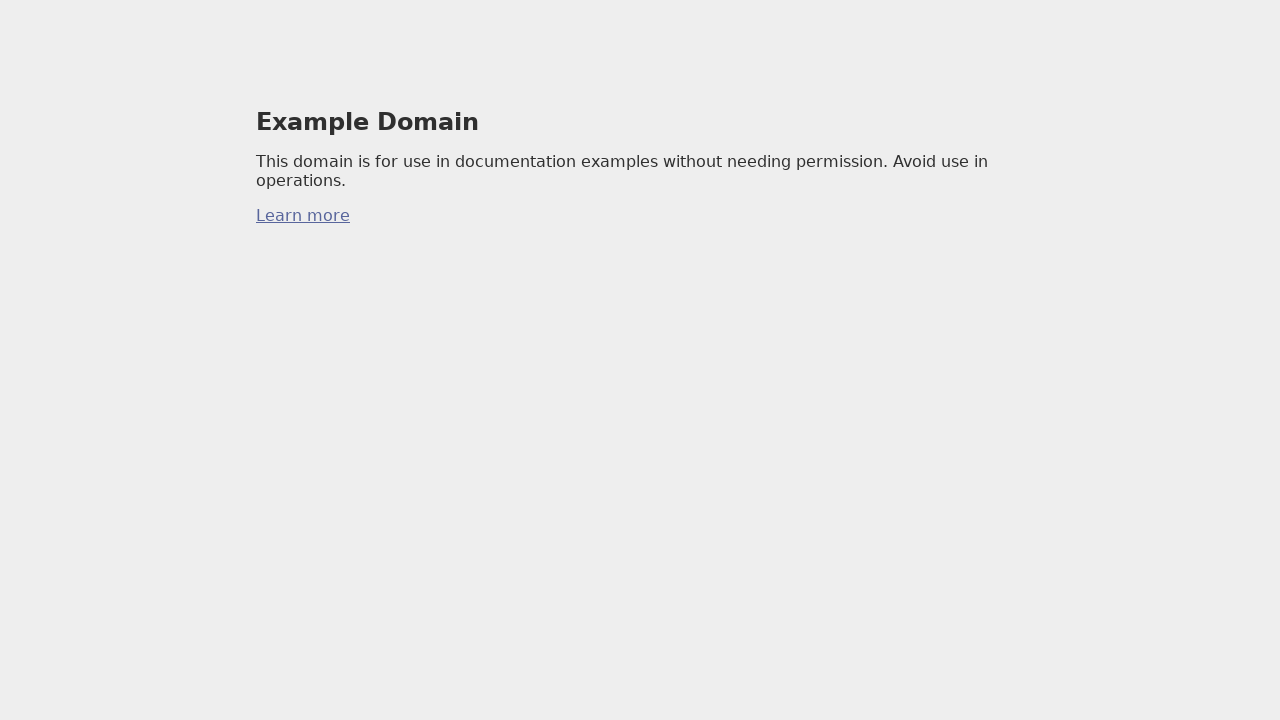

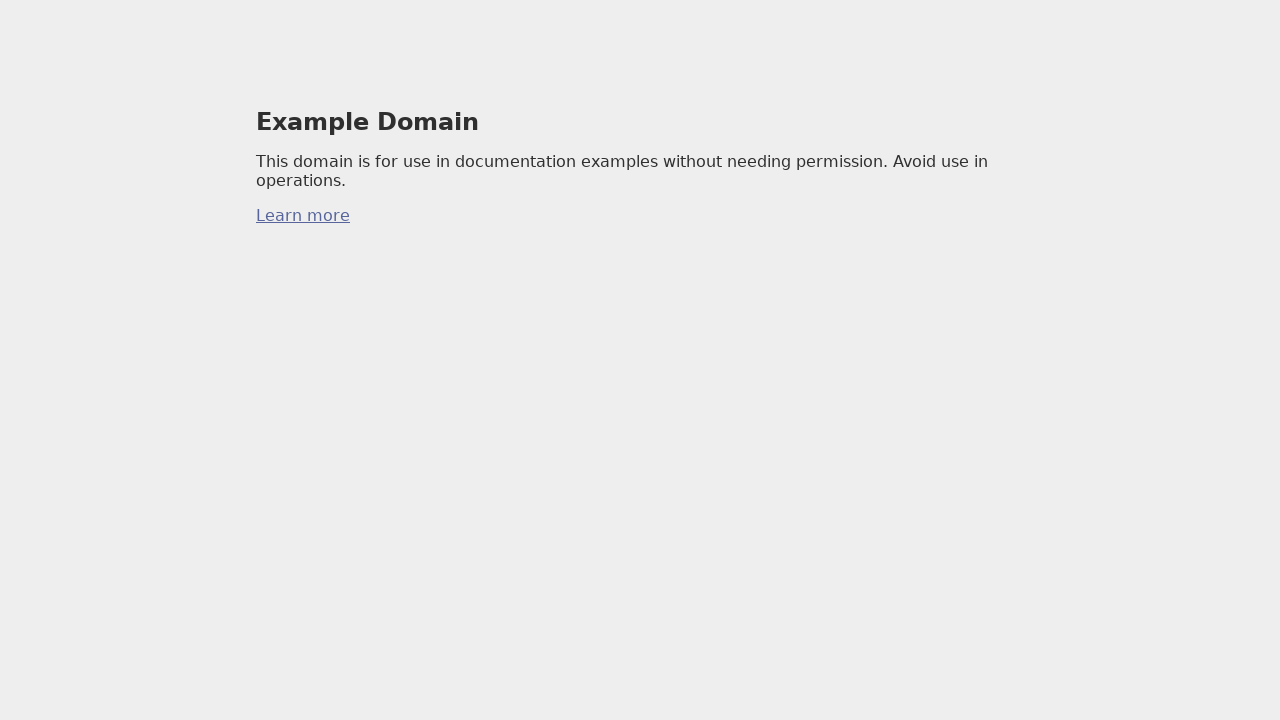